Tests a registration form by filling out all fields including text inputs, radio buttons, date picker, dropdown selects, and checkboxes to verify form functionality.

Starting URL: https://loopcamp.vercel.app/registration_form.html

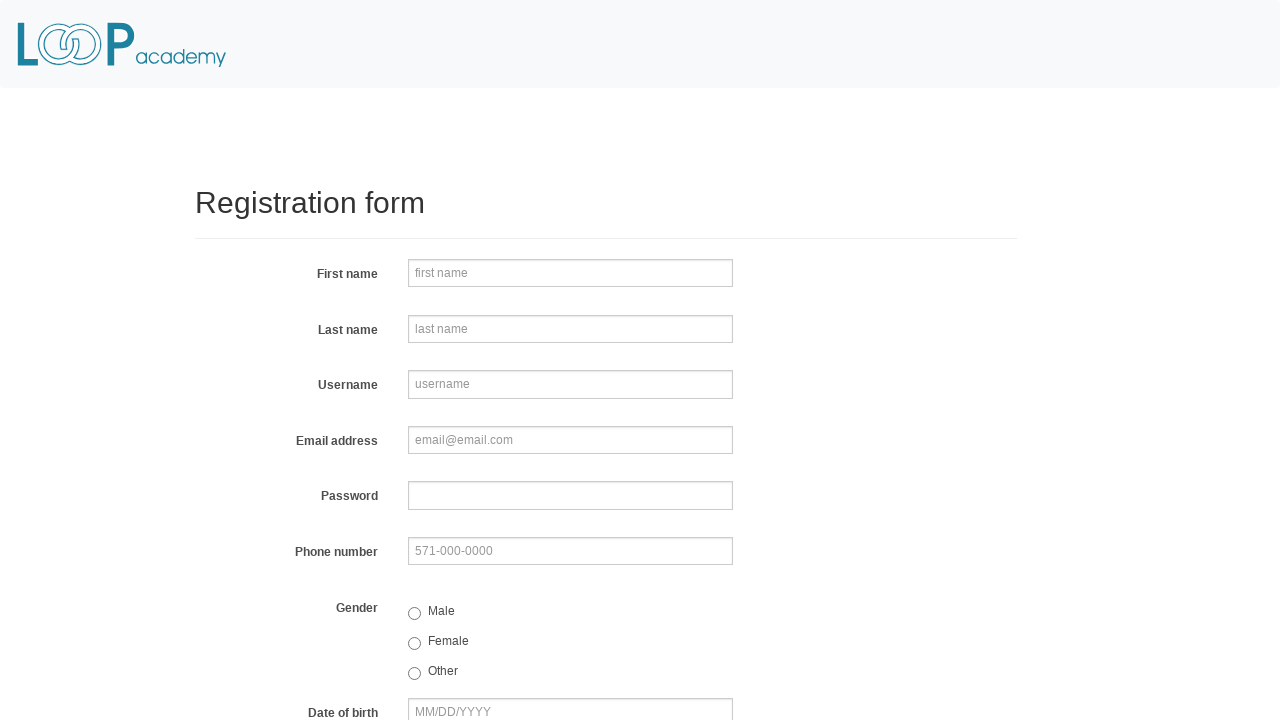

Filled firstname field with 'loopcamp' on input[name='firstname']
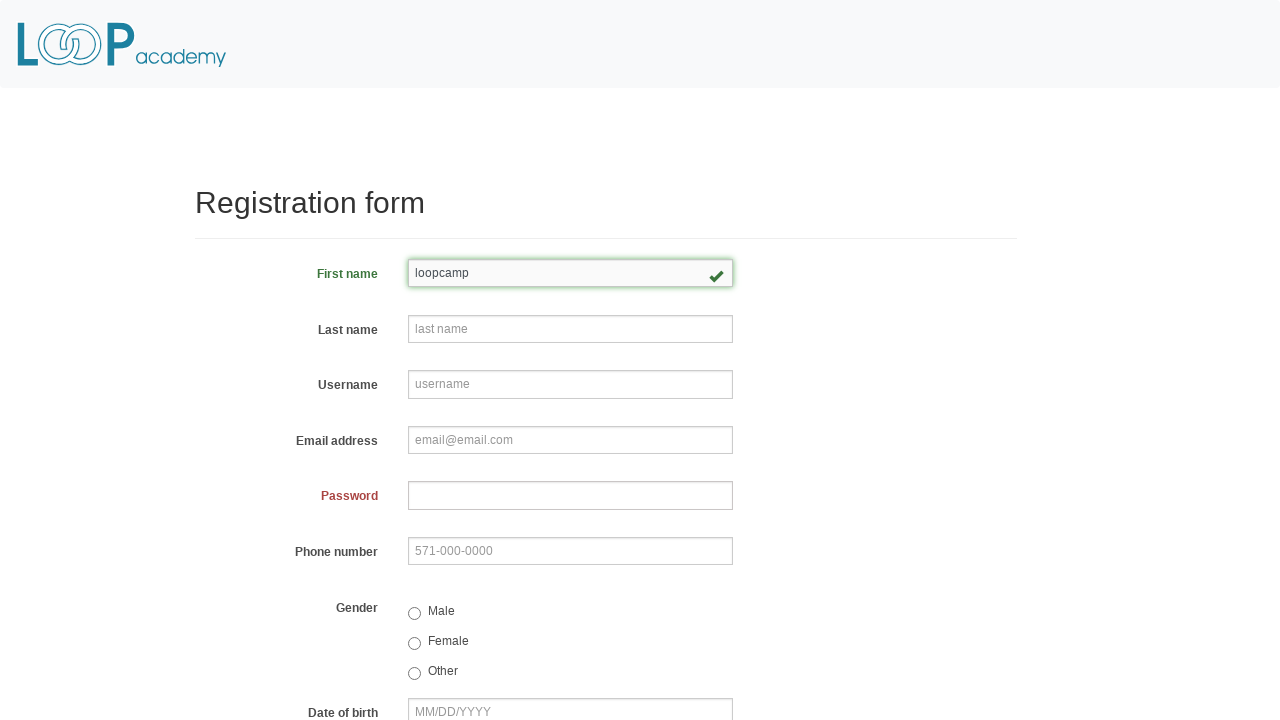

Filled lastname field with 'java' on input[name='lastname']
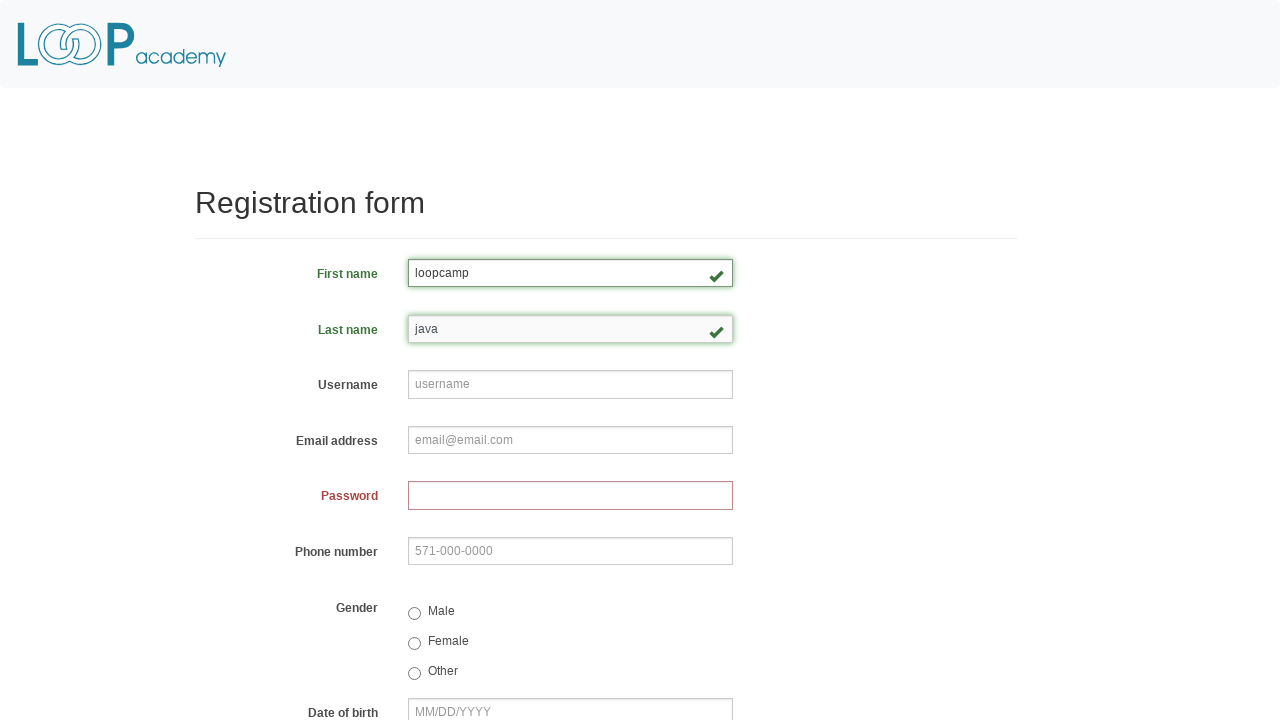

Filled username field with 'javaisfun' on input[placeholder='username']
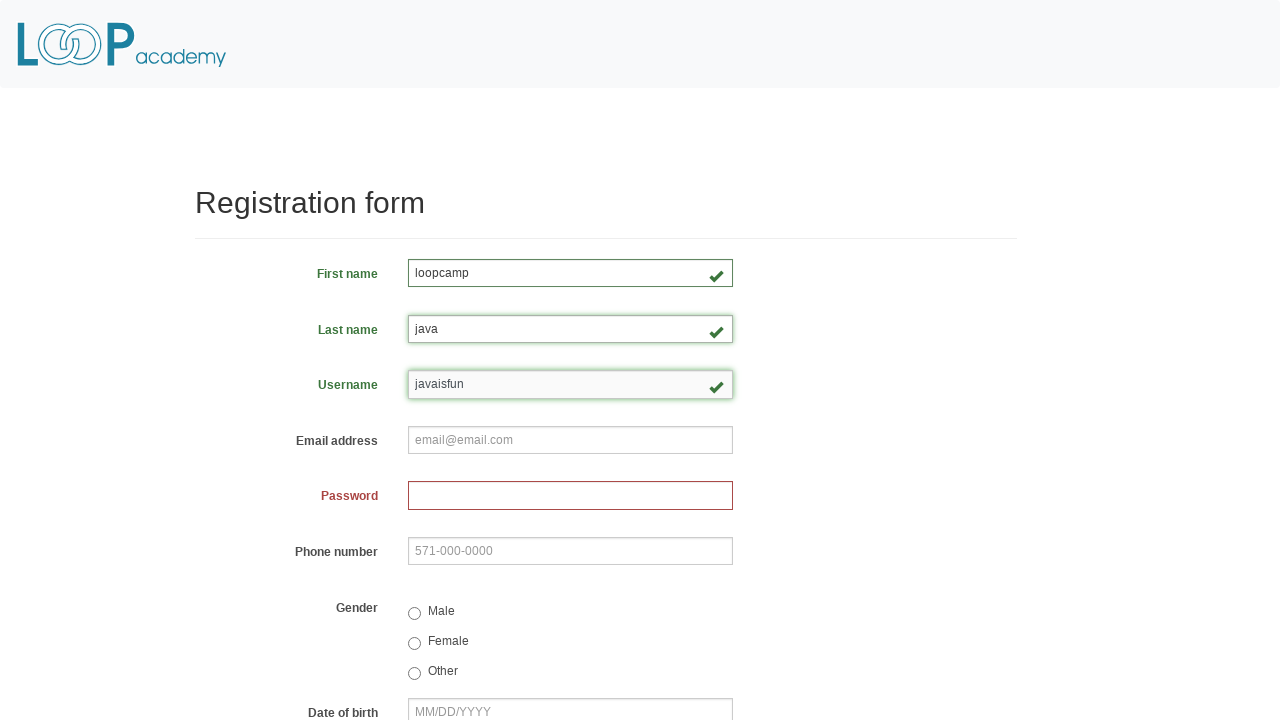

Filled email field with 'java@email.com' on input[data-bv-field='email']
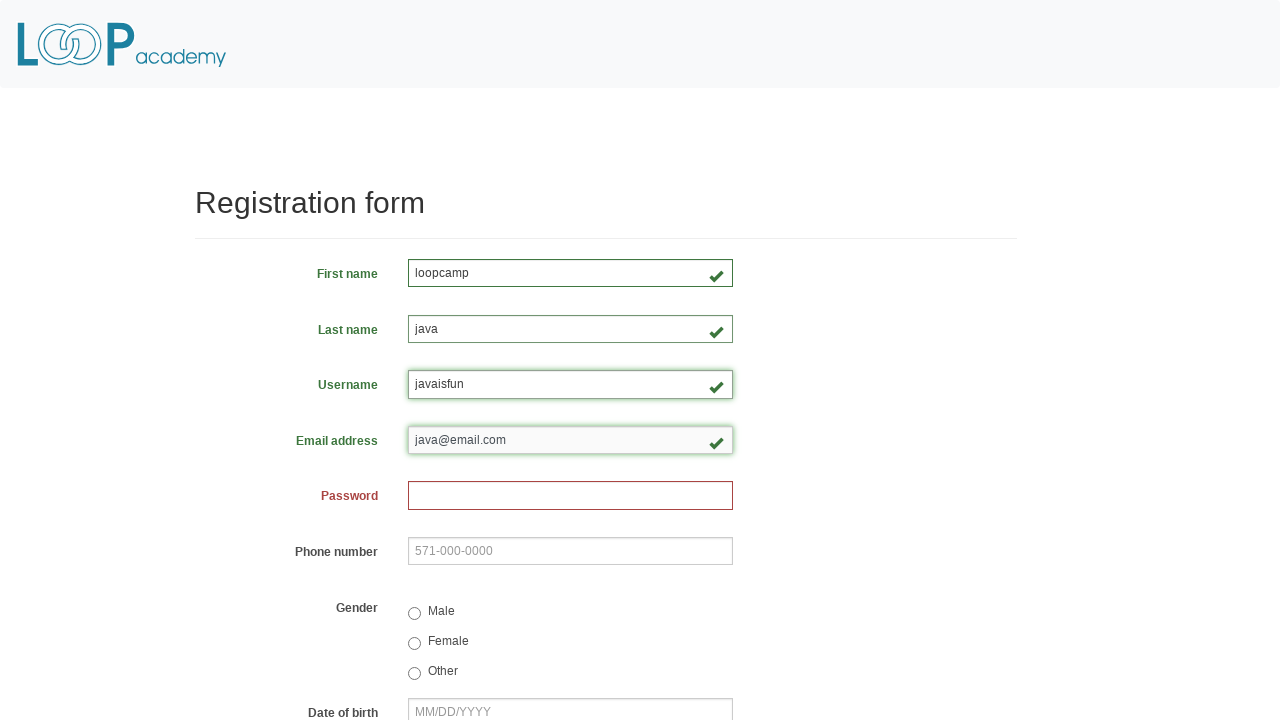

Filled phone field with '111-111-1111' on input[data-bv-field='phone']
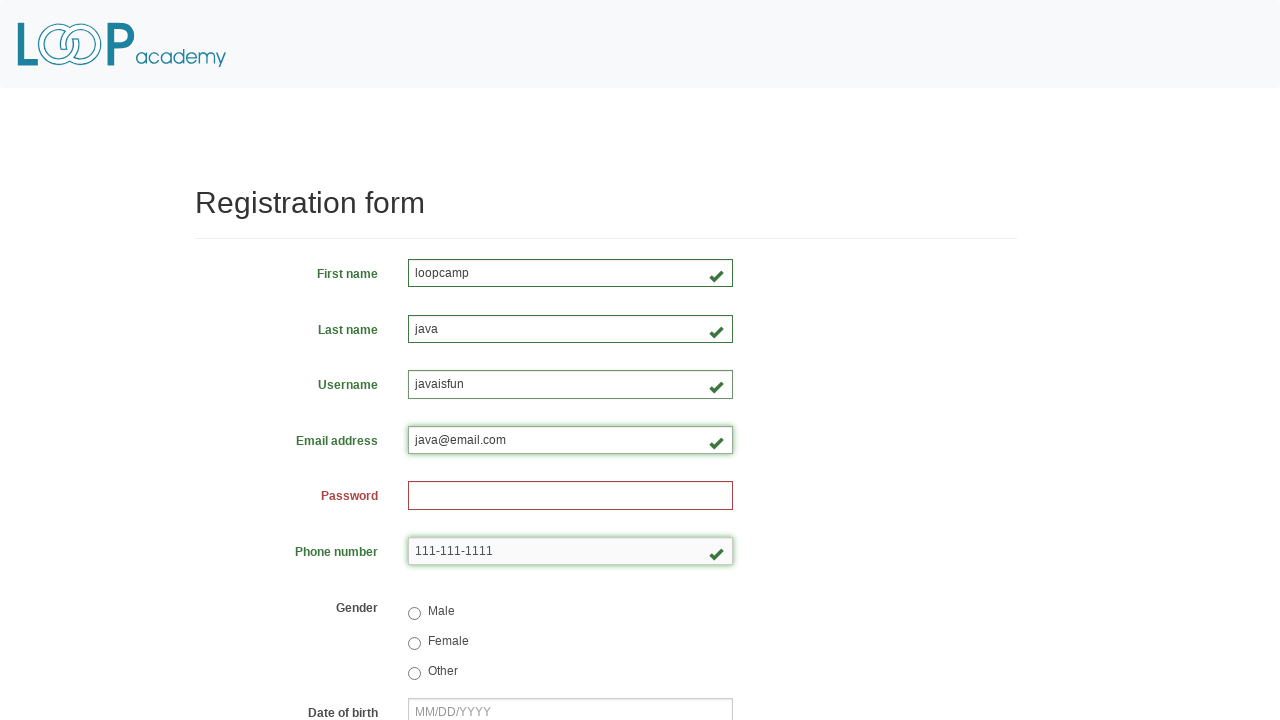

Filled password field with 'JavaPassword' on input[type='password']
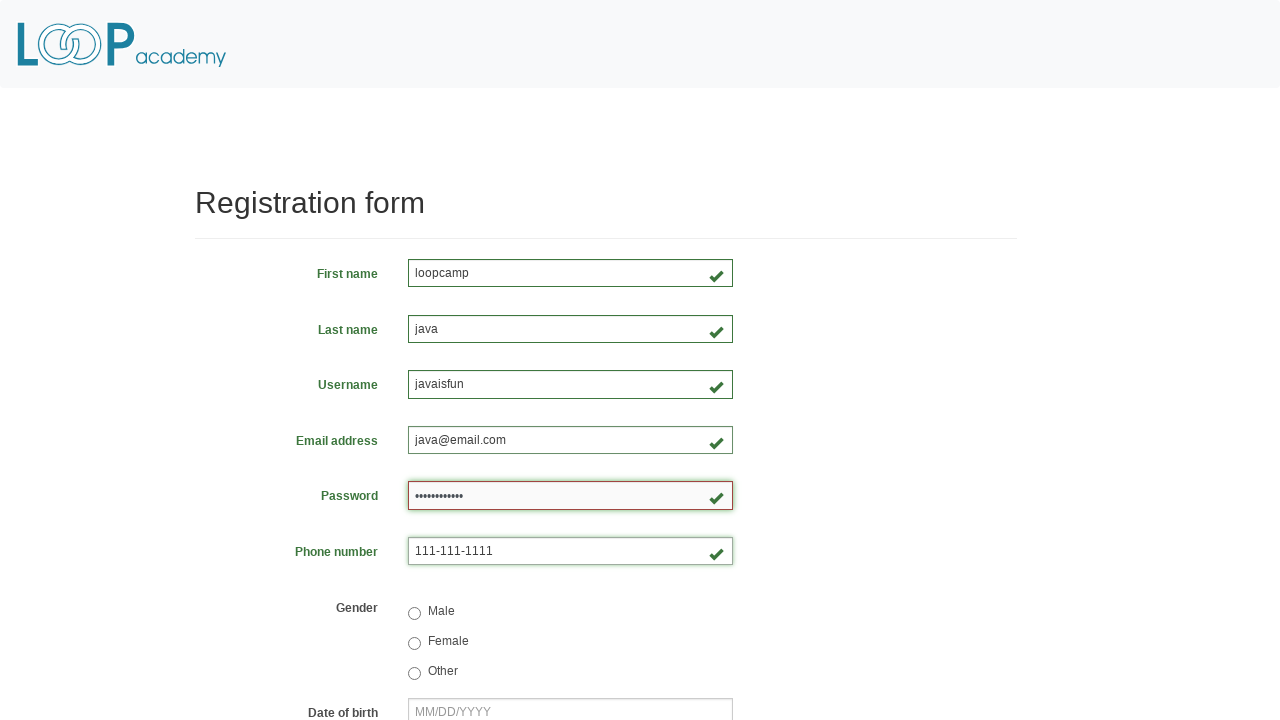

Clicked male radio button at (414, 613) on input[value='male']
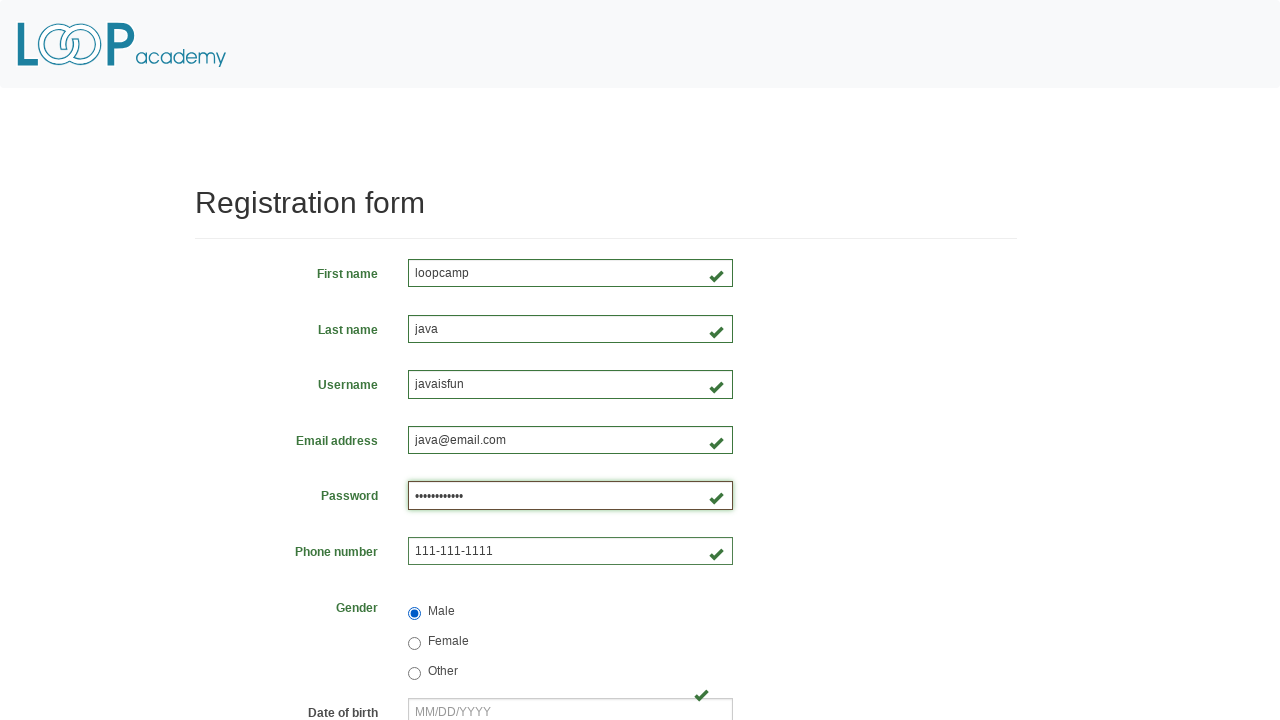

Clicked female radio button at (414, 643) on input[value='female']
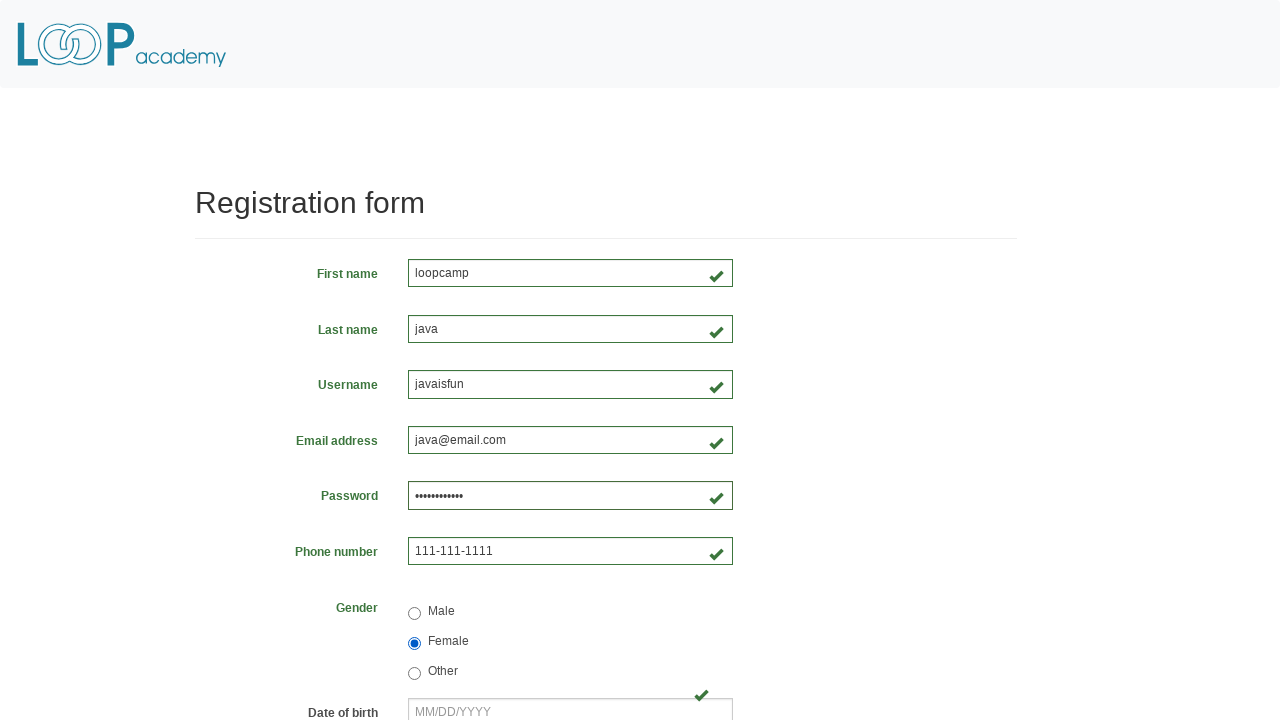

Clicked other radio button for gender at (414, 673) on input[value='other']
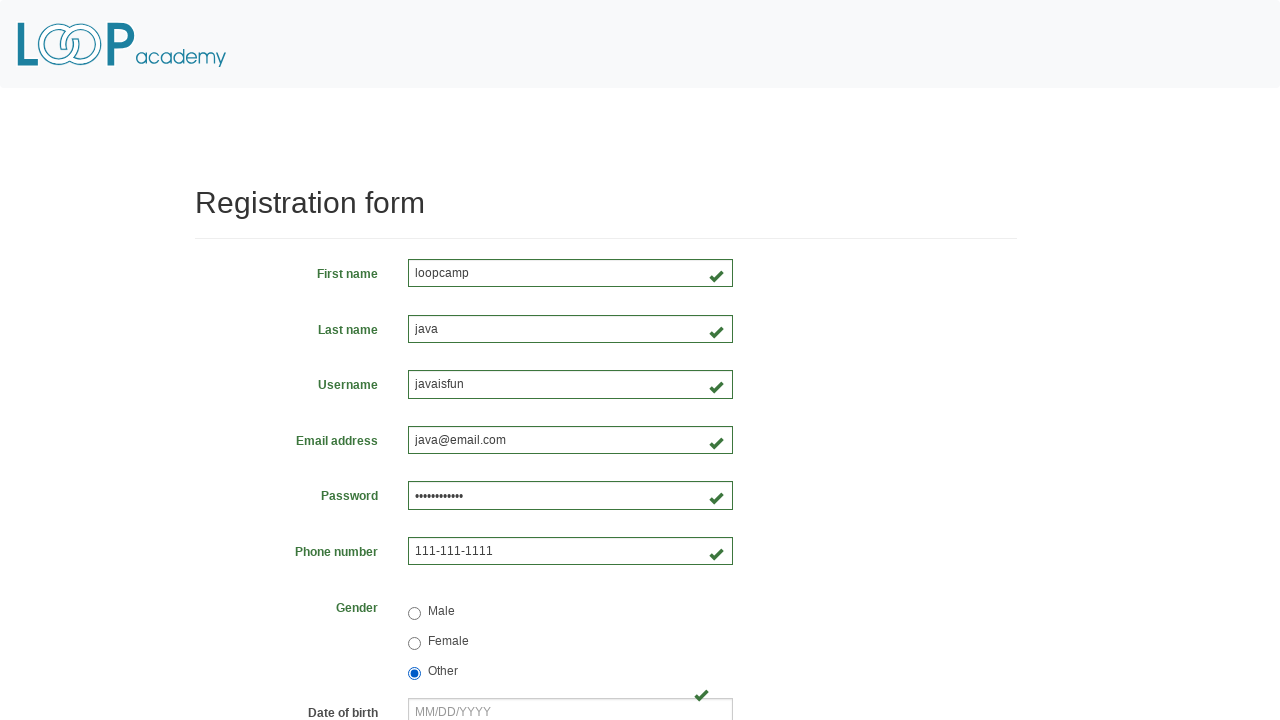

Filled birthday field with '01/01/2000' on input[name='birthday']
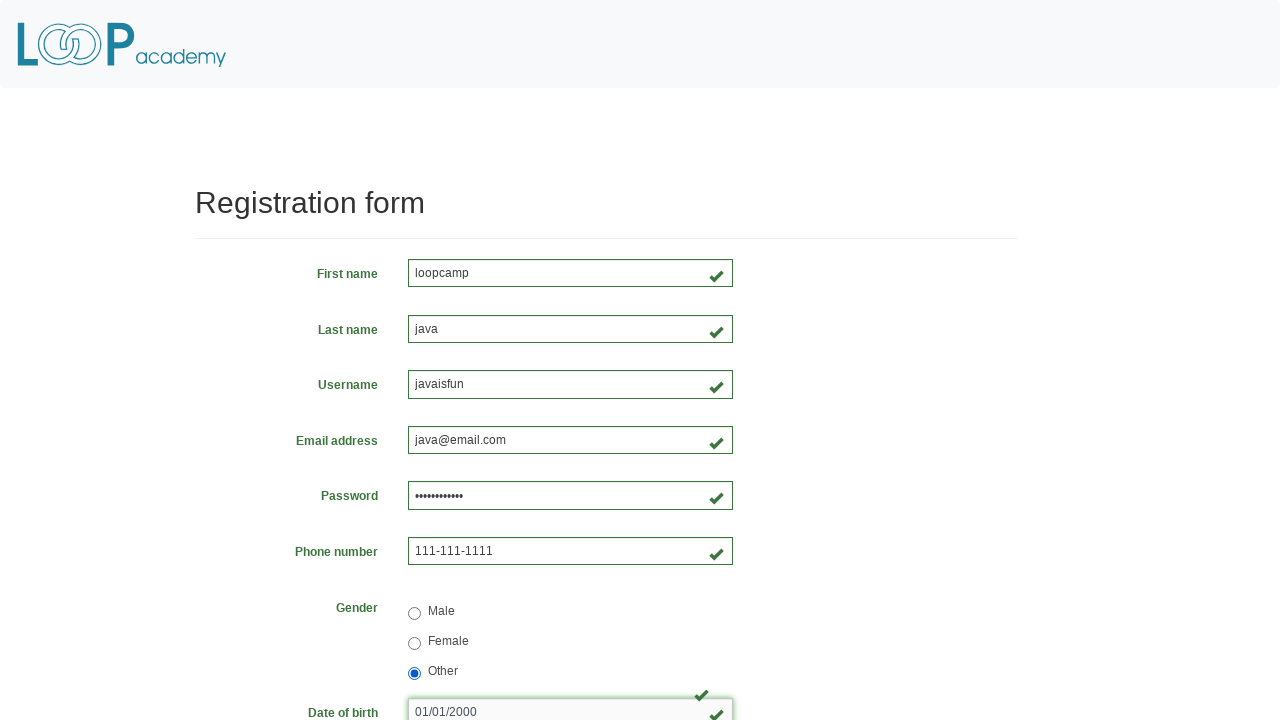

Selected 'Mayor's Office' from department dropdown on select[name='department']
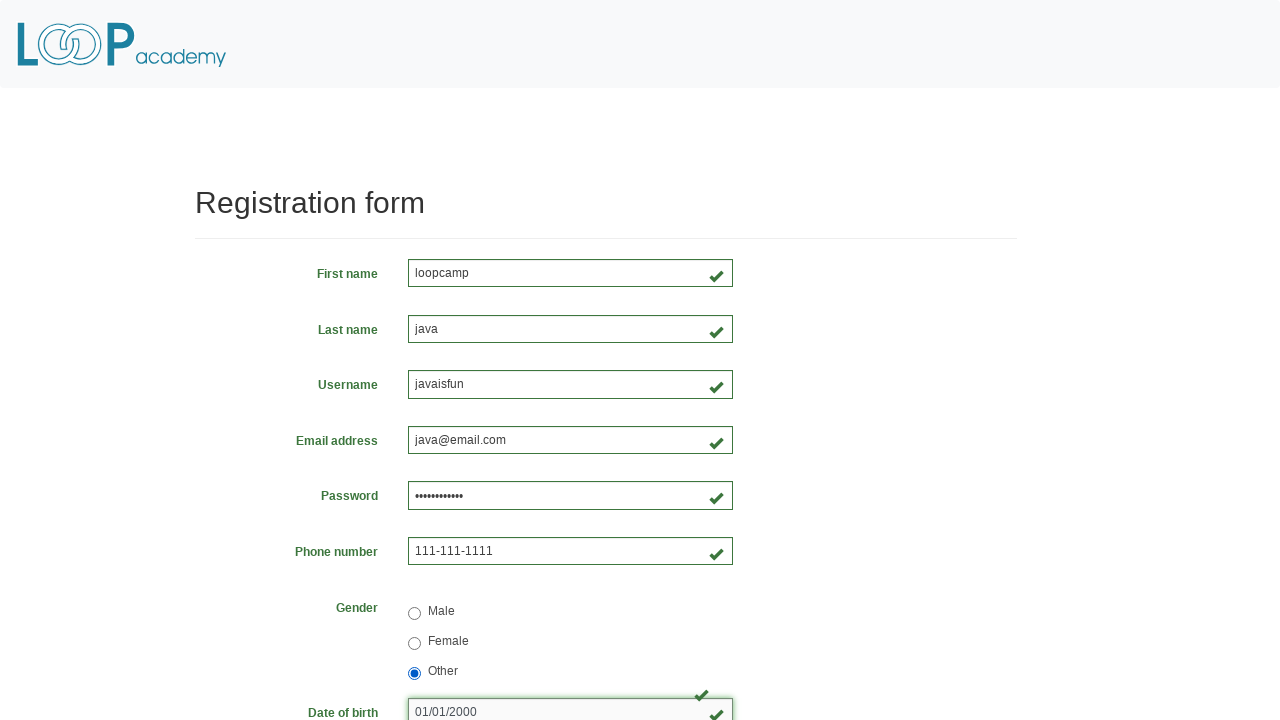

Selected 'sdet' from job title dropdown on select[data-bv-field='job_title']
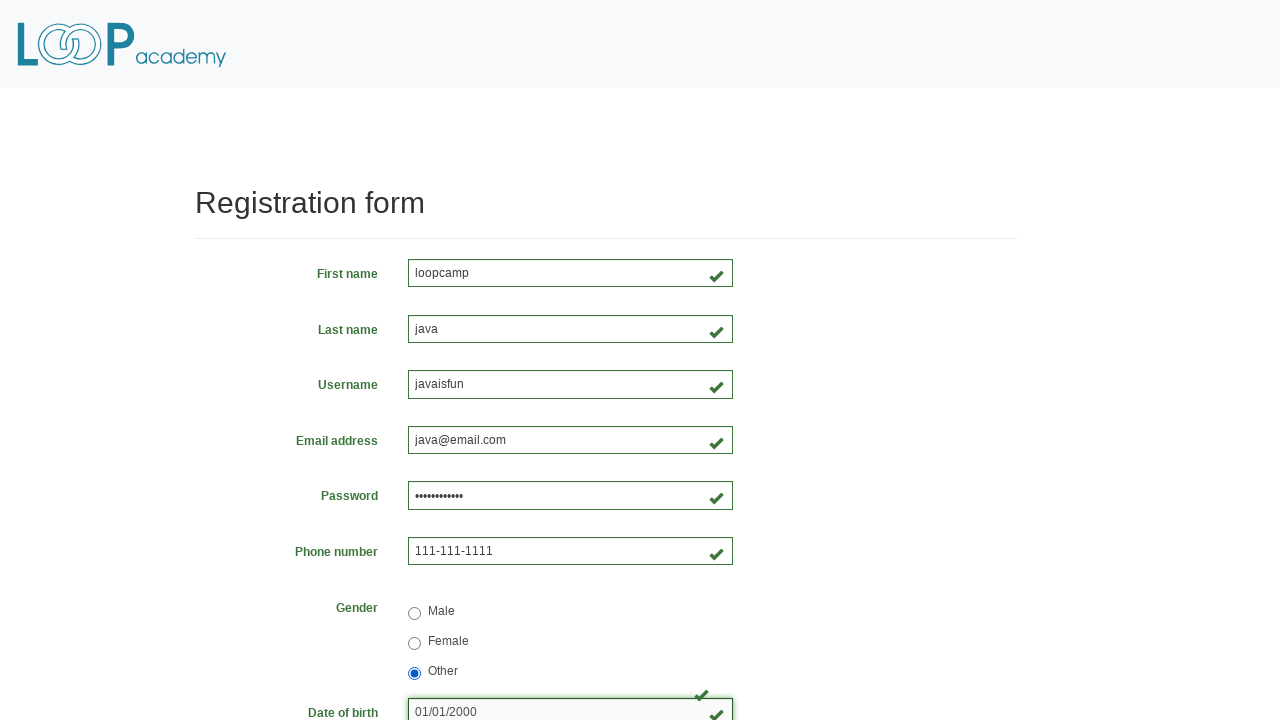

Clicked C++ programming language checkbox at (414, 468) on input[value='cplusplus']
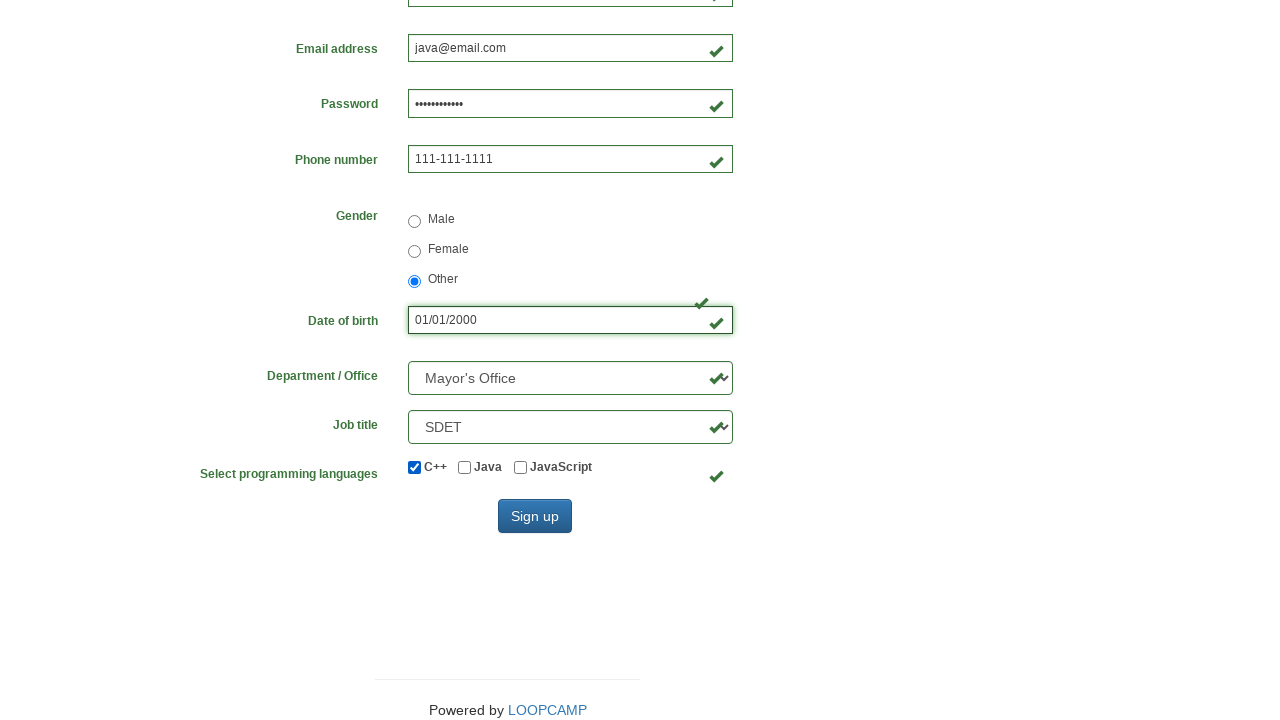

Clicked Java programming language checkbox at (465, 468) on input[value='java']
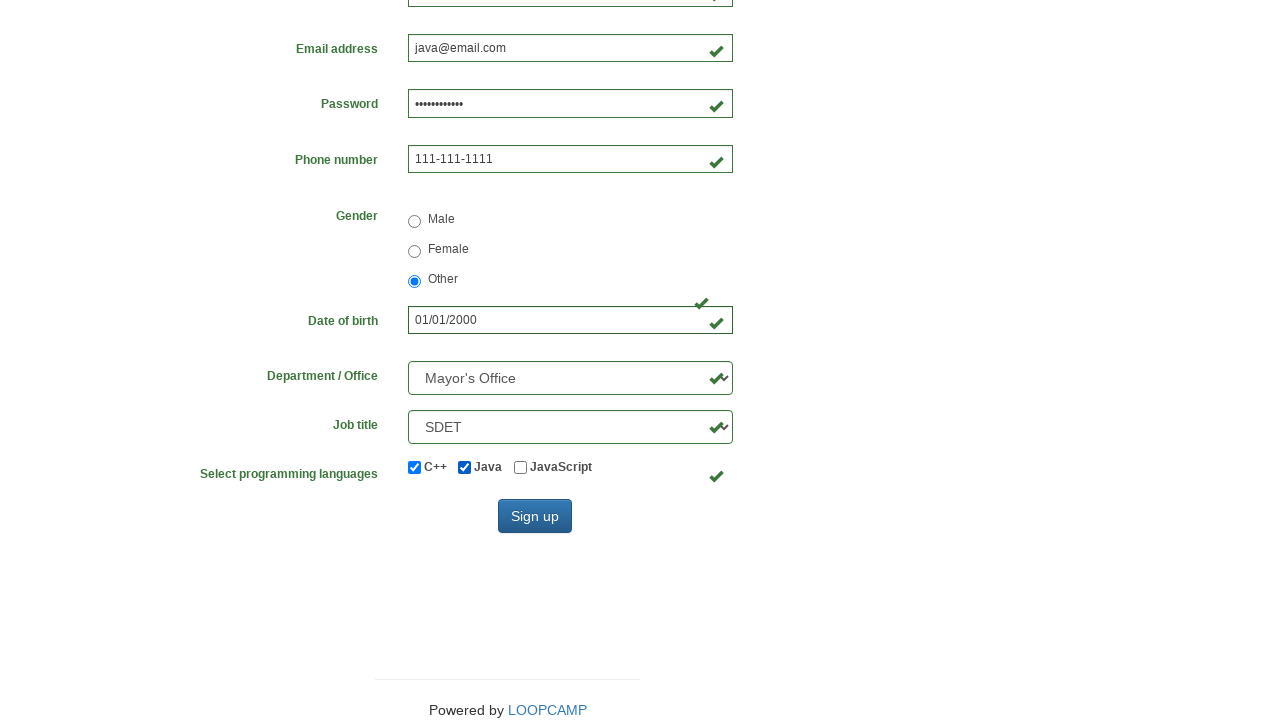

Clicked JavaScript programming language checkbox at (520, 468) on input[value='javascript']
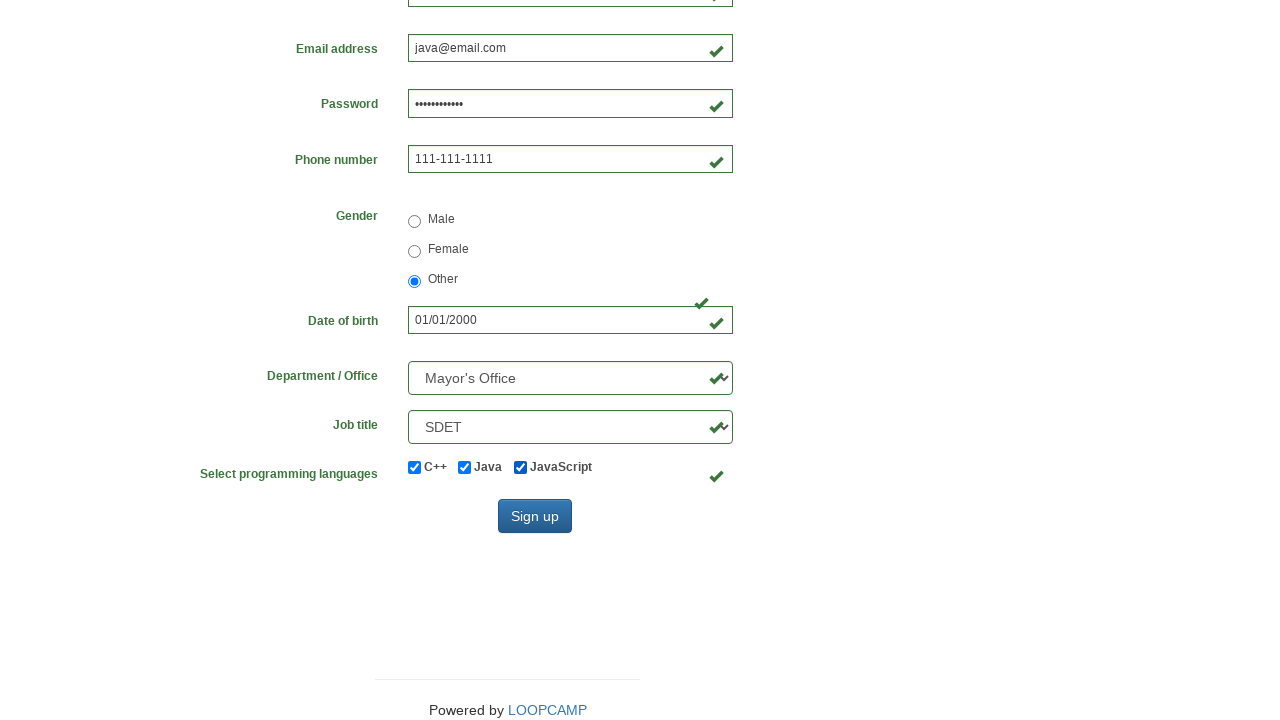

Verified C++ checkbox is selected
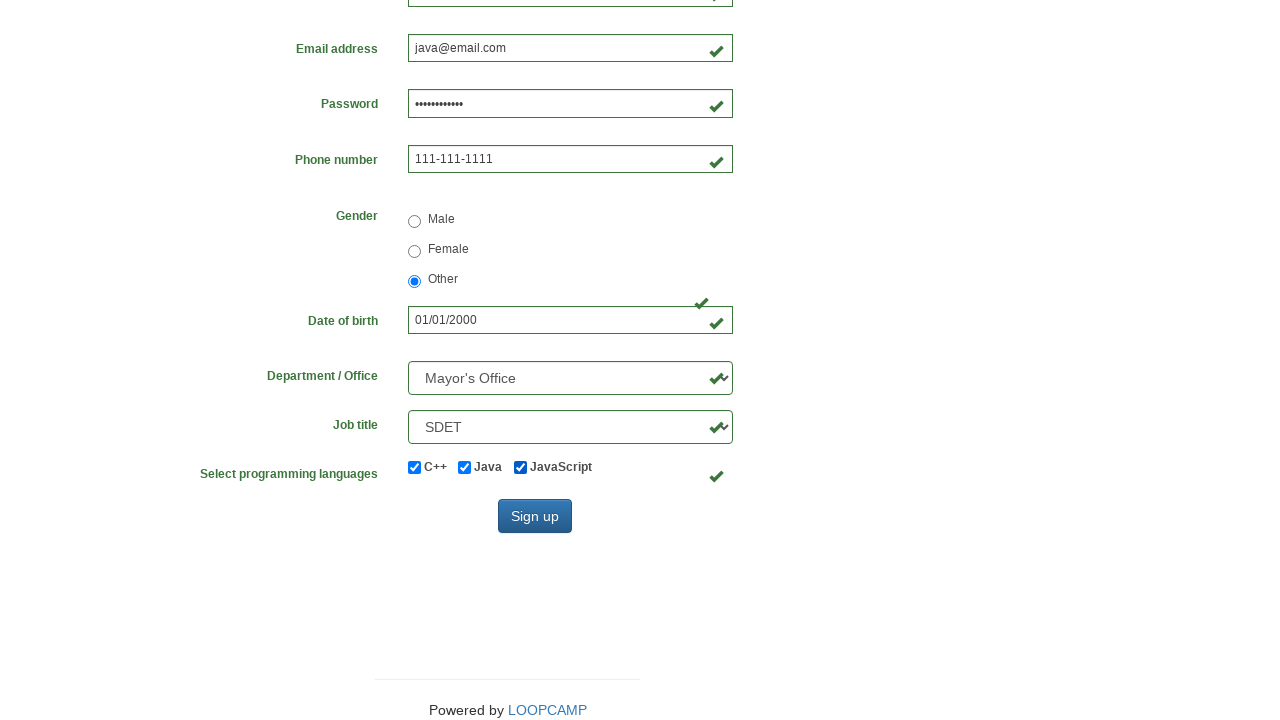

Verified Java checkbox is selected
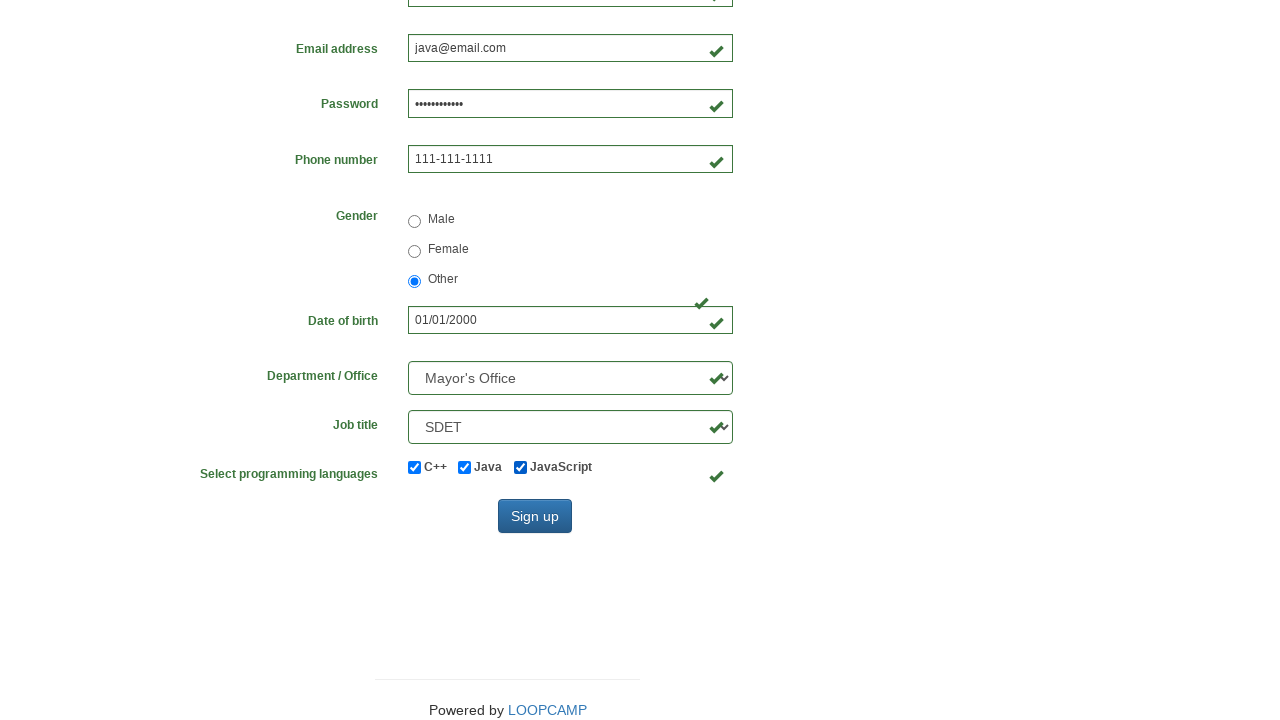

Verified JavaScript checkbox is selected
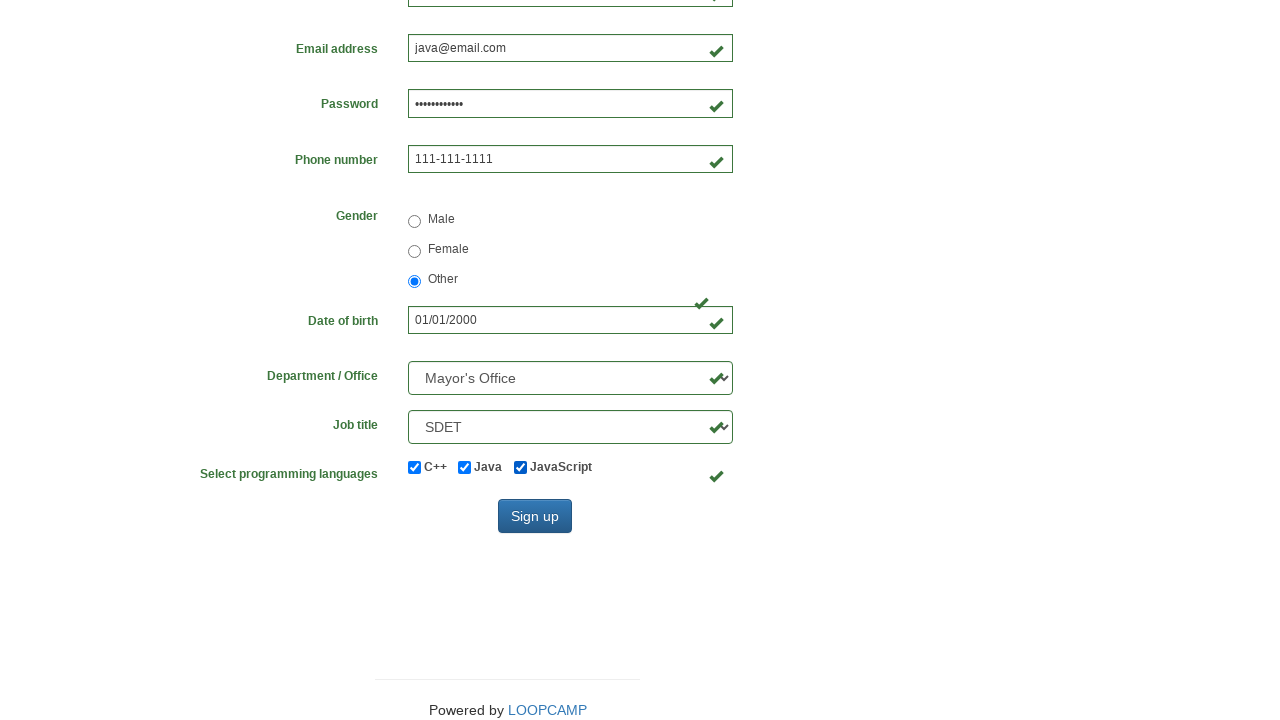

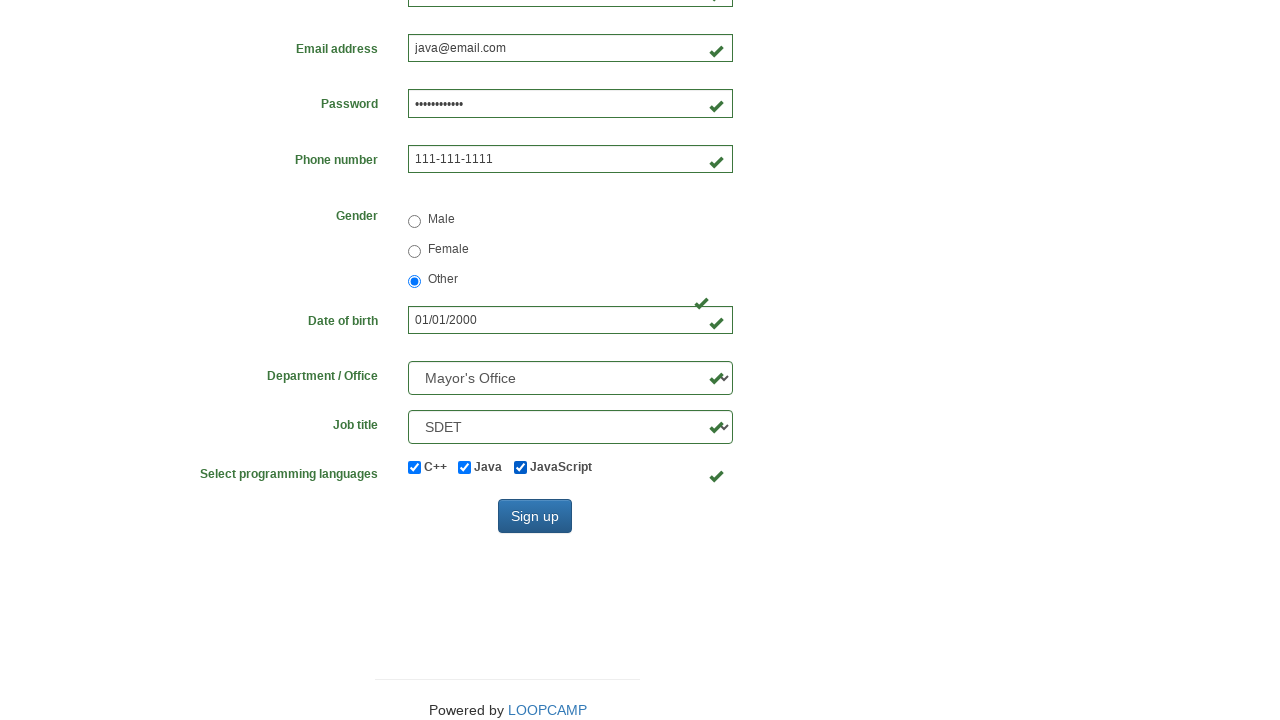